Tests date picker functionality by opening the calendar widget and navigating to a specific date (August 2, 2026) using the forward navigation button, then selecting the day.

Starting URL: https://testautomationpractice.blogspot.com/

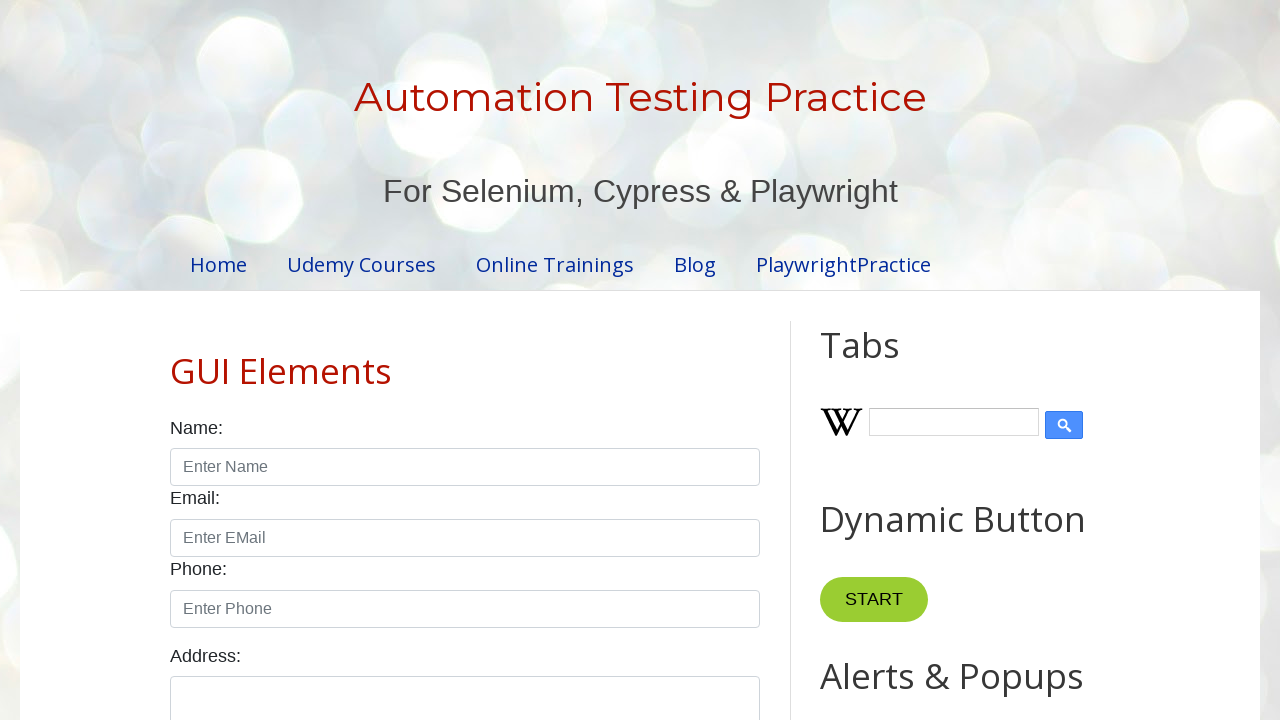

Clicked on date picker input to open calendar widget at (515, 360) on xpath=//input[@id='datepicker']
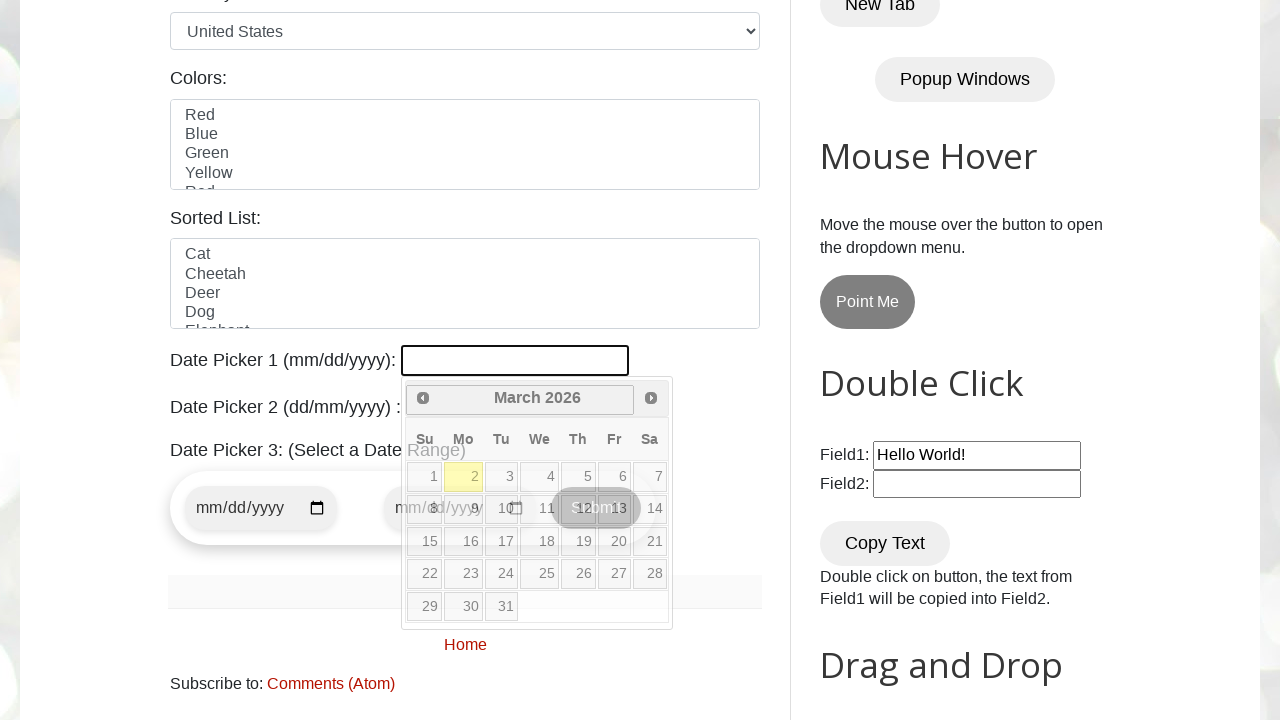

Clicked forward navigation button to move to next month (currently viewing March 2026) at (651, 398) on xpath=//span[@class='ui-icon ui-icon-circle-triangle-e']
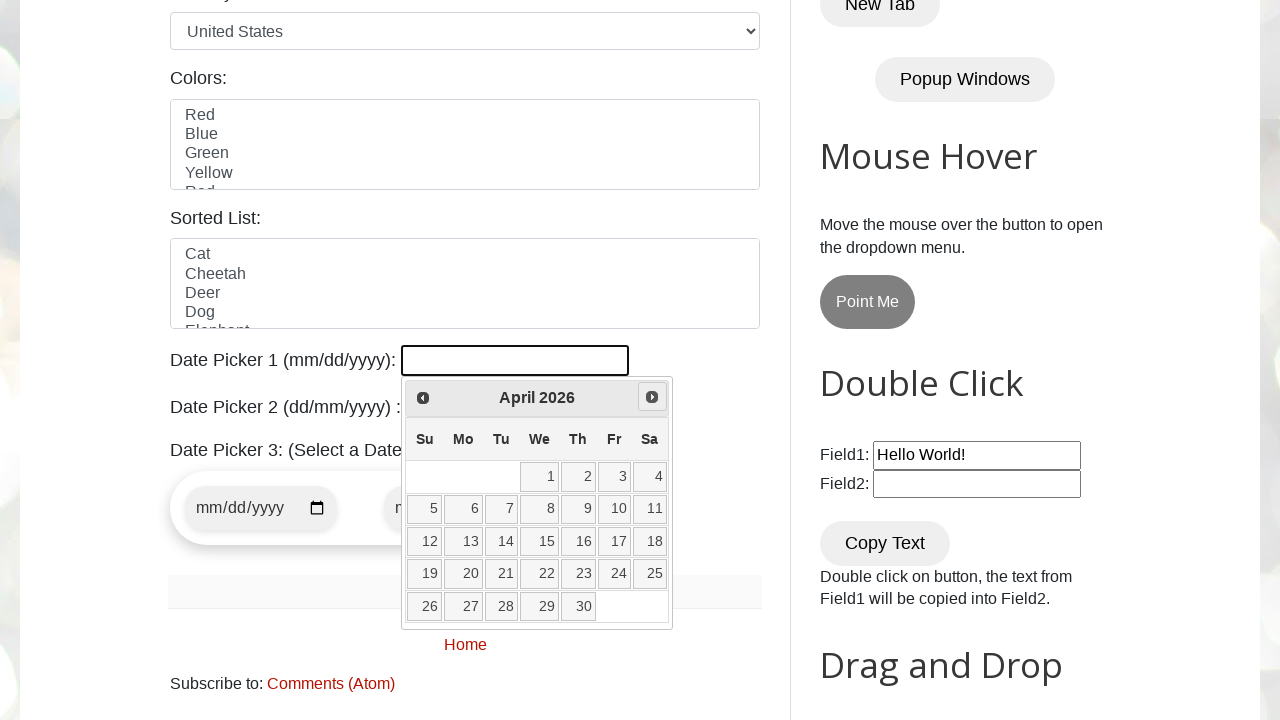

Clicked forward navigation button to move to next month (currently viewing April 2026) at (652, 397) on xpath=//span[@class='ui-icon ui-icon-circle-triangle-e']
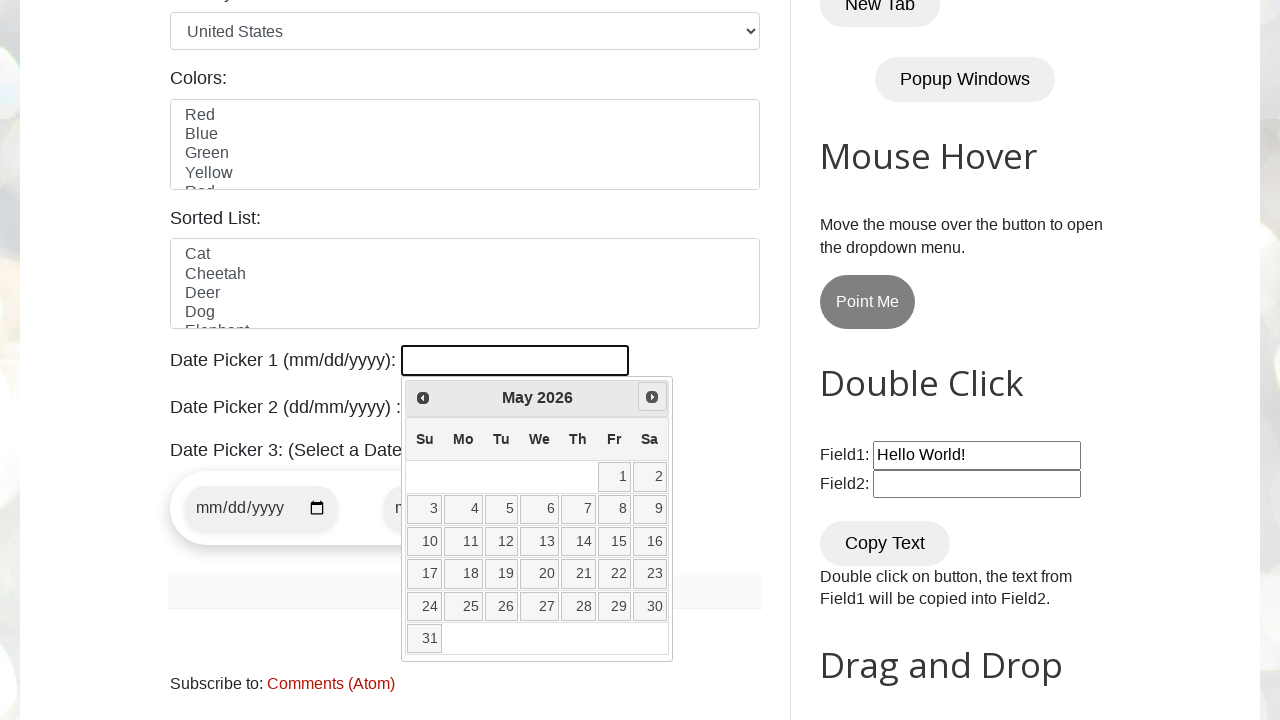

Clicked forward navigation button to move to next month (currently viewing May 2026) at (652, 397) on xpath=//span[@class='ui-icon ui-icon-circle-triangle-e']
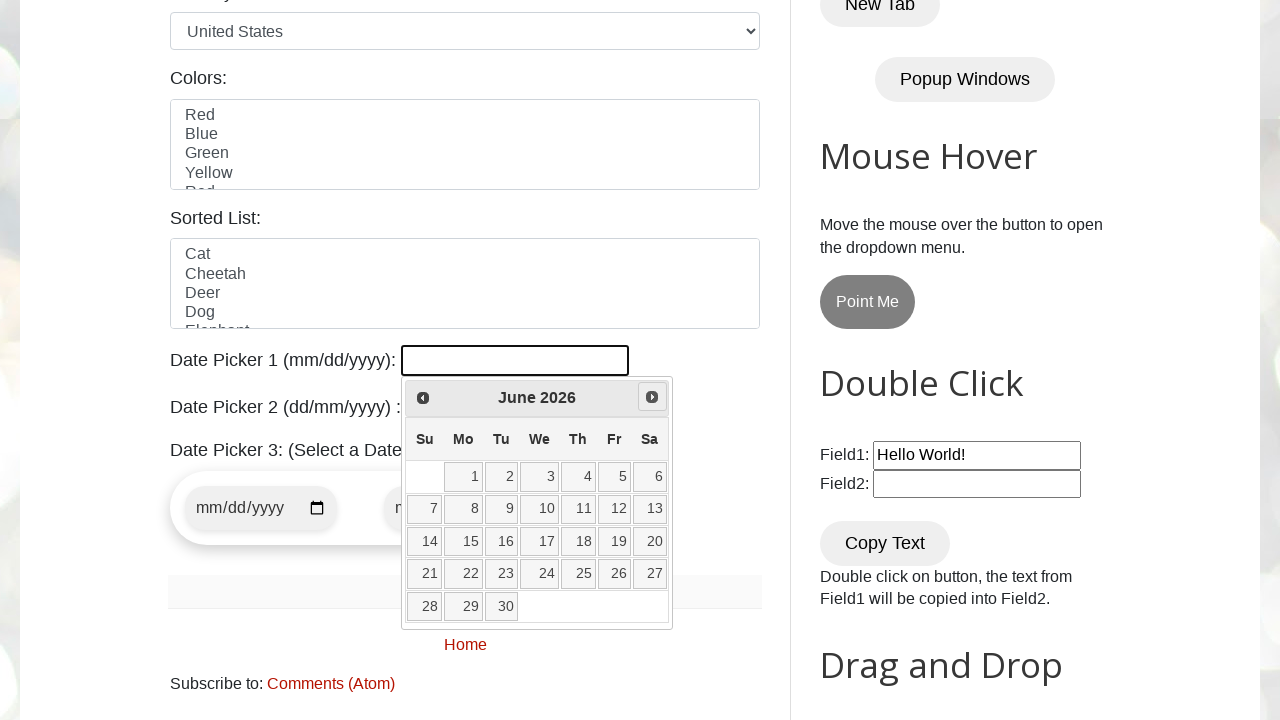

Clicked forward navigation button to move to next month (currently viewing June 2026) at (652, 397) on xpath=//span[@class='ui-icon ui-icon-circle-triangle-e']
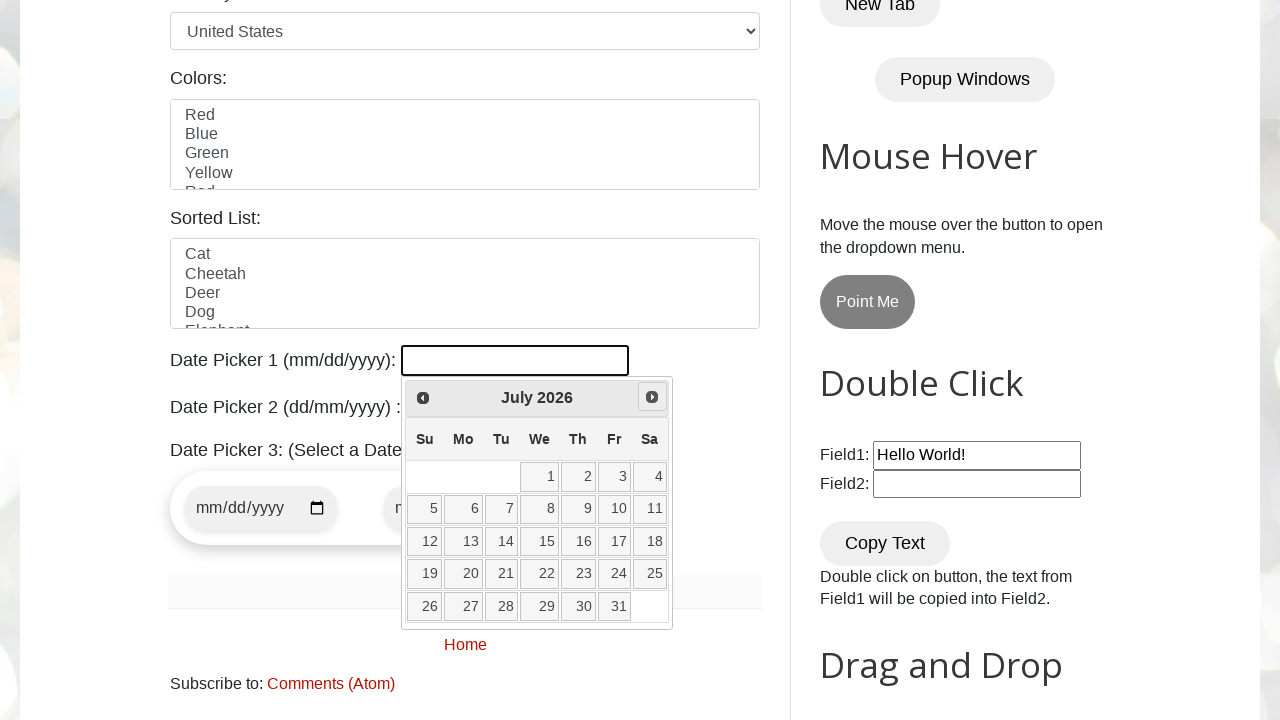

Clicked forward navigation button to move to next month (currently viewing July 2026) at (652, 397) on xpath=//span[@class='ui-icon ui-icon-circle-triangle-e']
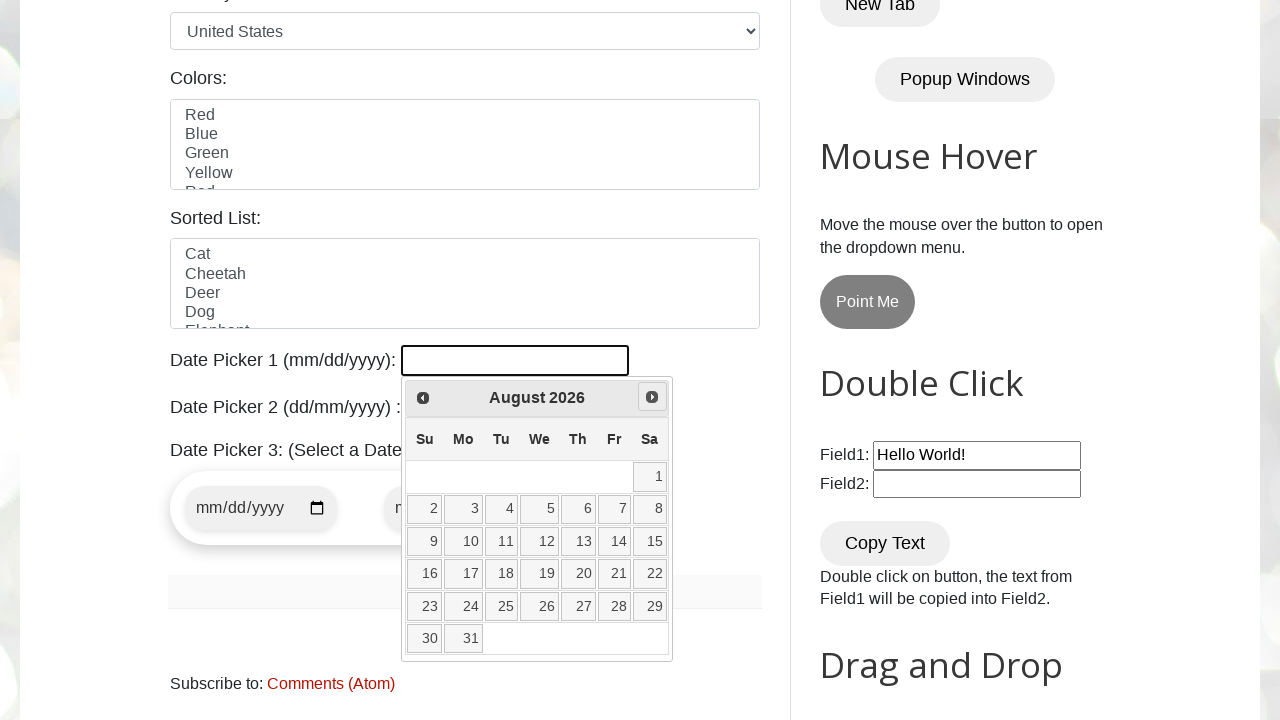

Clicked on day 2 in August 2026 at (425, 509) on //a[@class='ui-state-default'][text()='2']
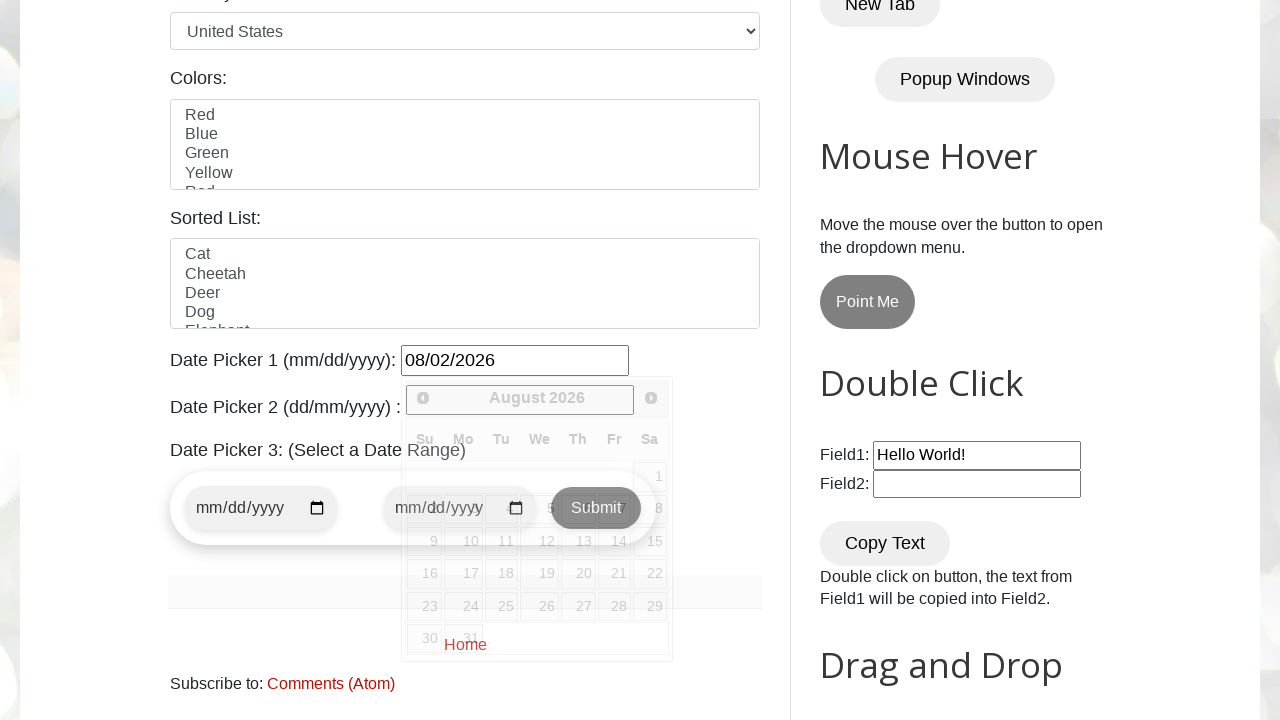

Waited for date selection to be reflected
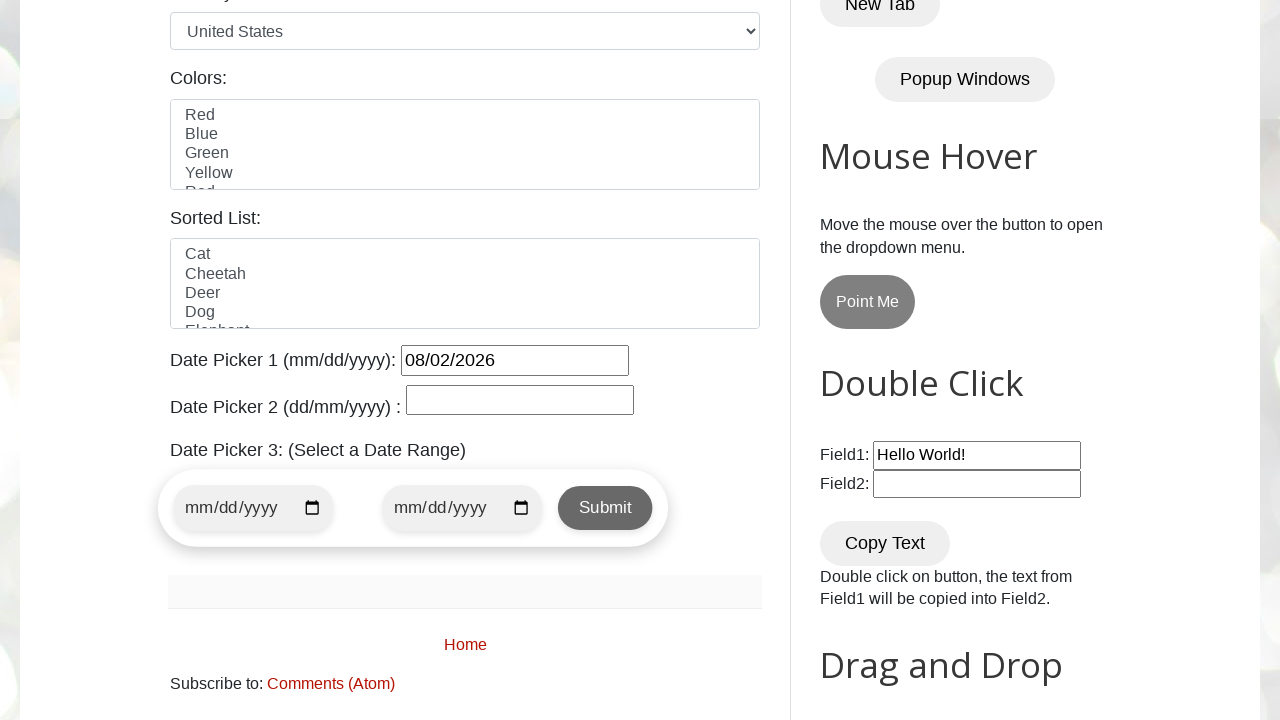

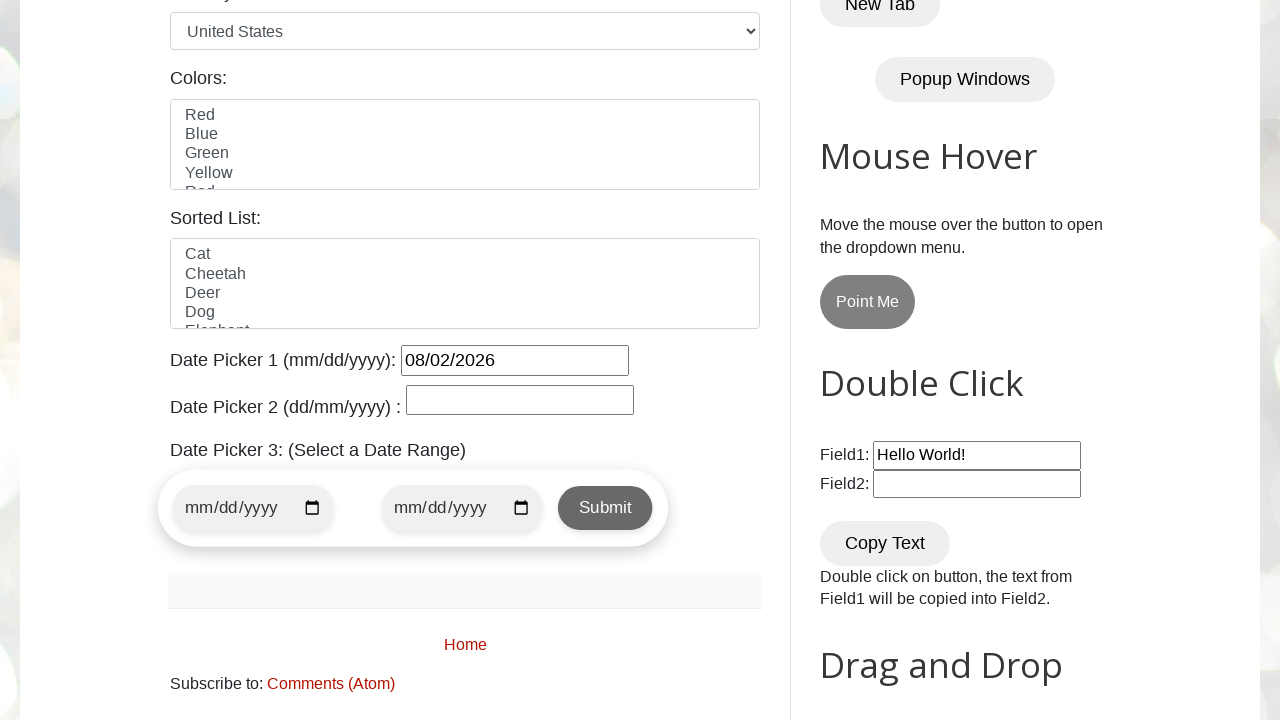